Tests hover functionality on the first user figure, verifies the displayed name is "user1", then clicks the profile link and verifies it leads to a "Not Found" page.

Starting URL: http://the-internet.herokuapp.com/hovers

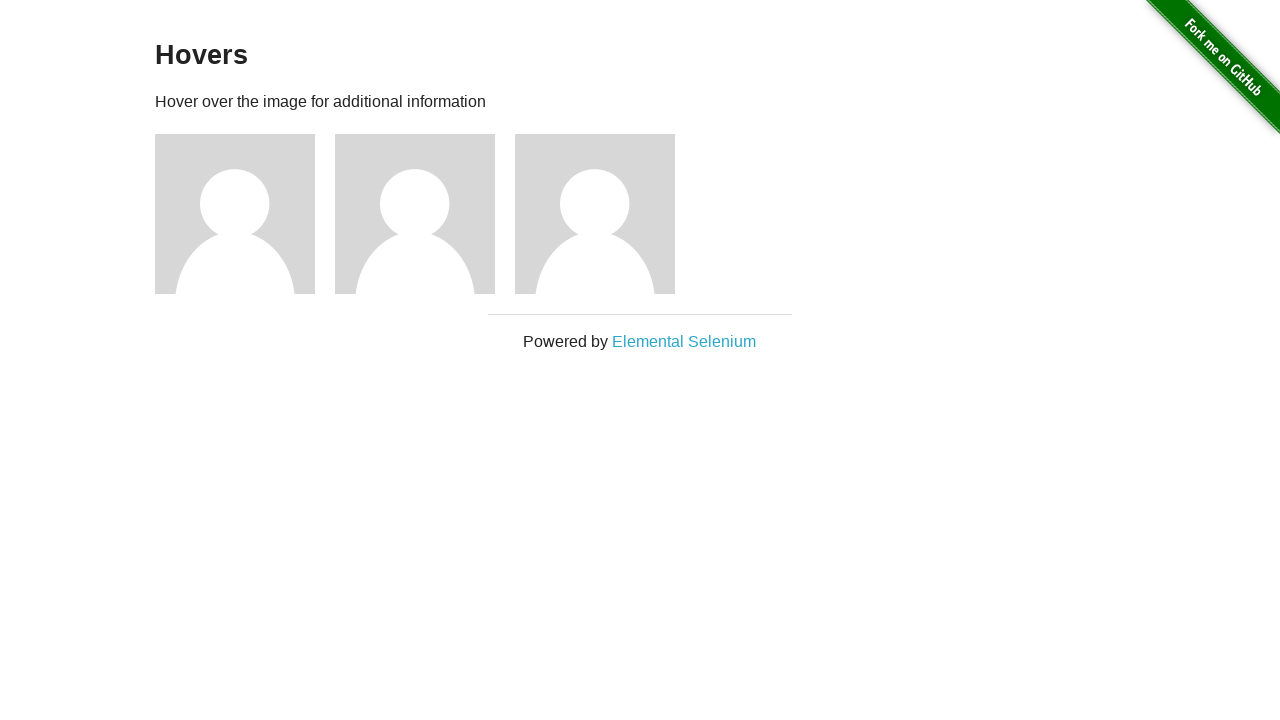

Hovered over the first user figure element at (245, 214) on .figure >> nth=0
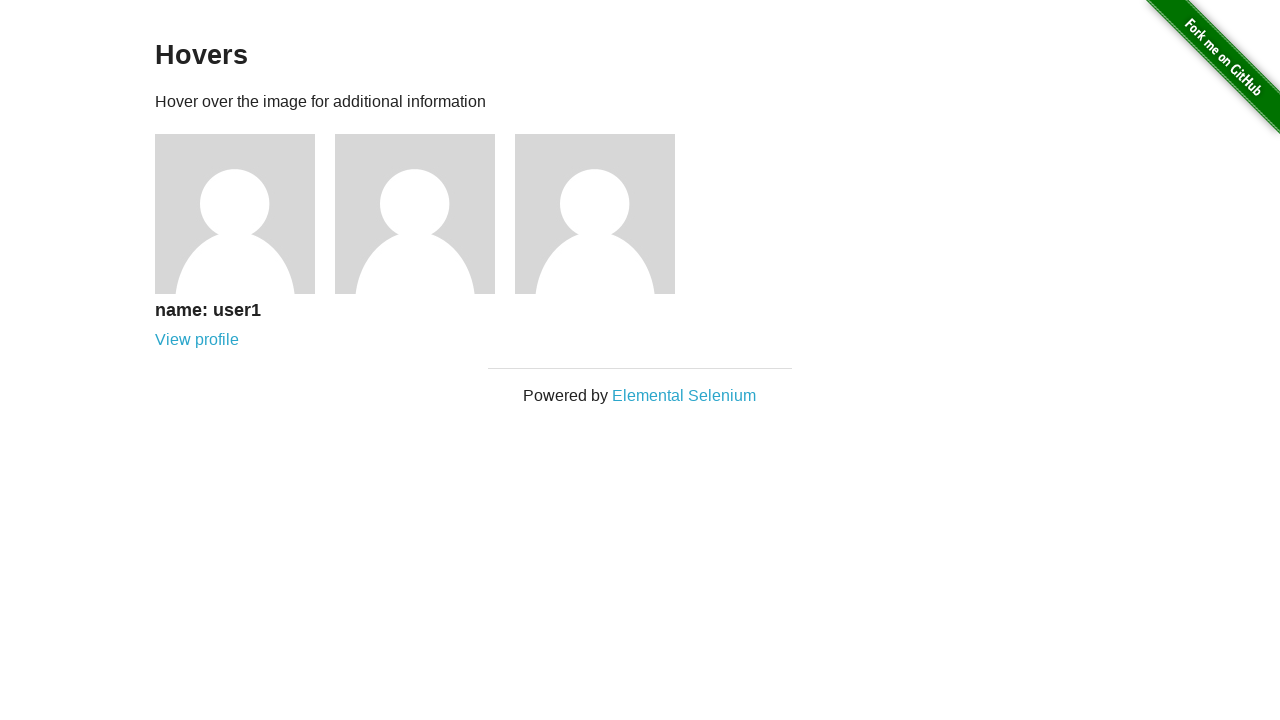

Retrieved user name text from first figure
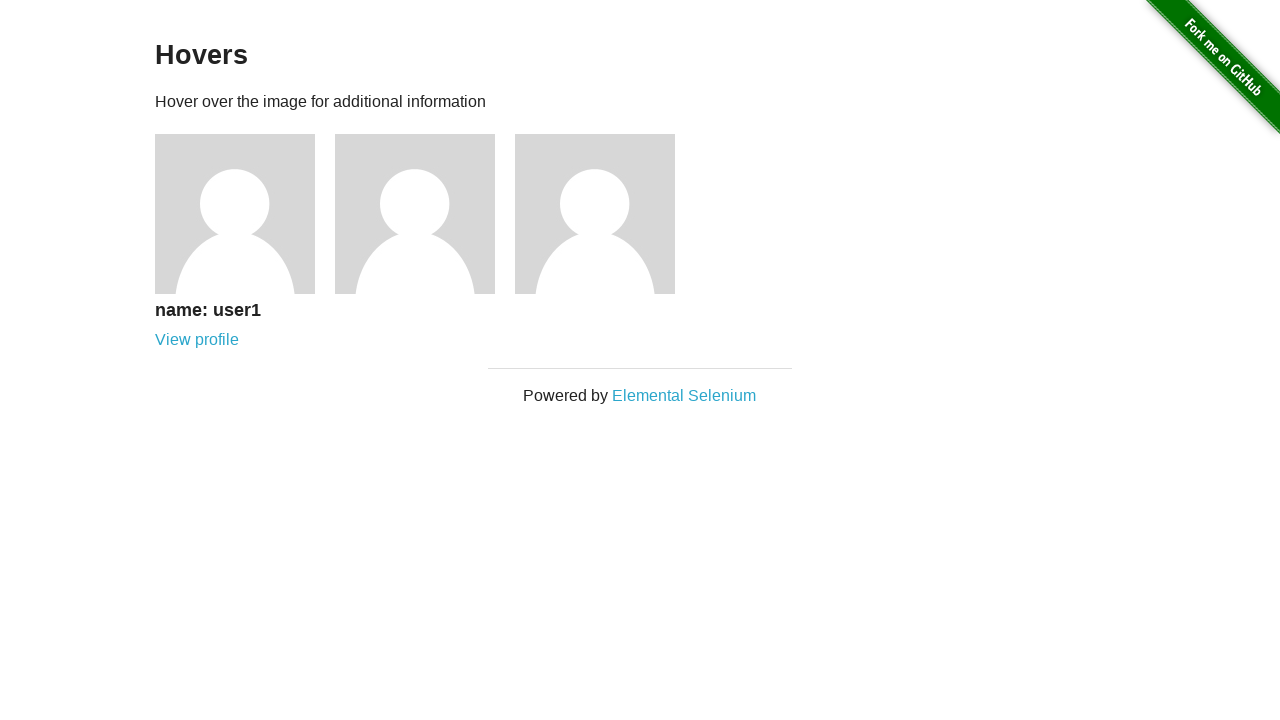

Verified displayed name is 'name: user1'
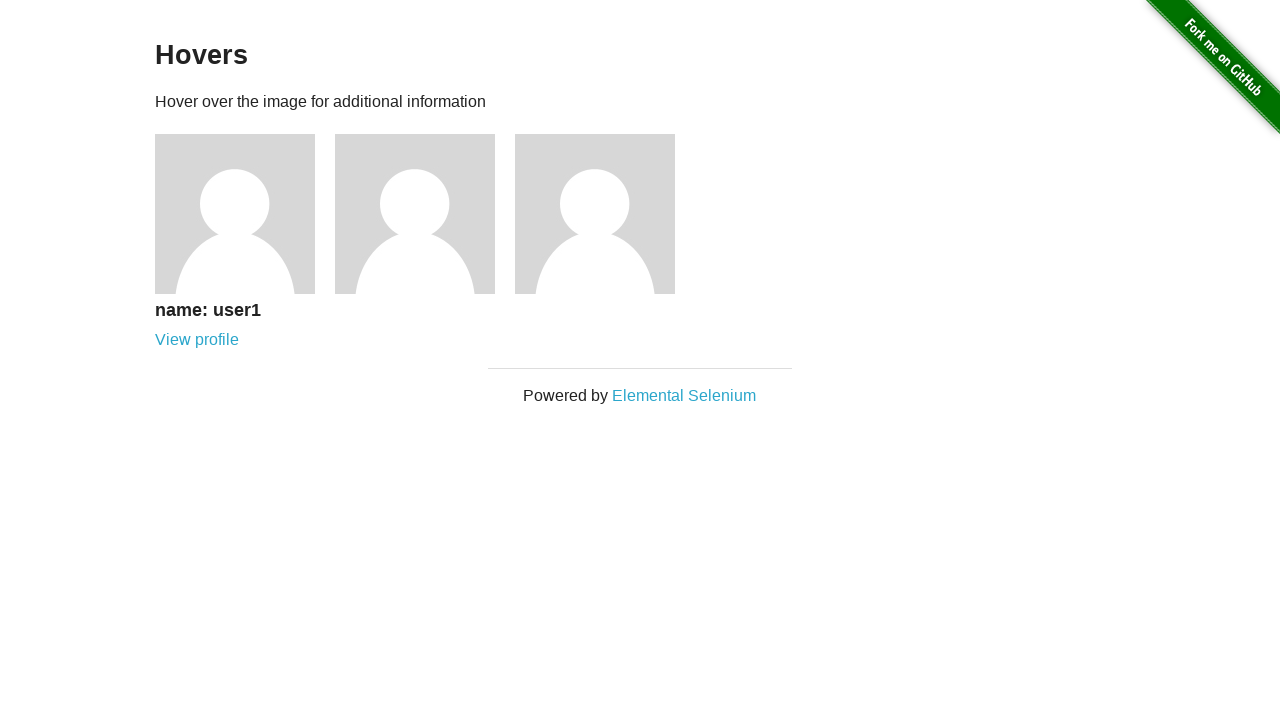

Clicked on the first user's profile link at (197, 340) on xpath=//div[@class='figure'][1]//a
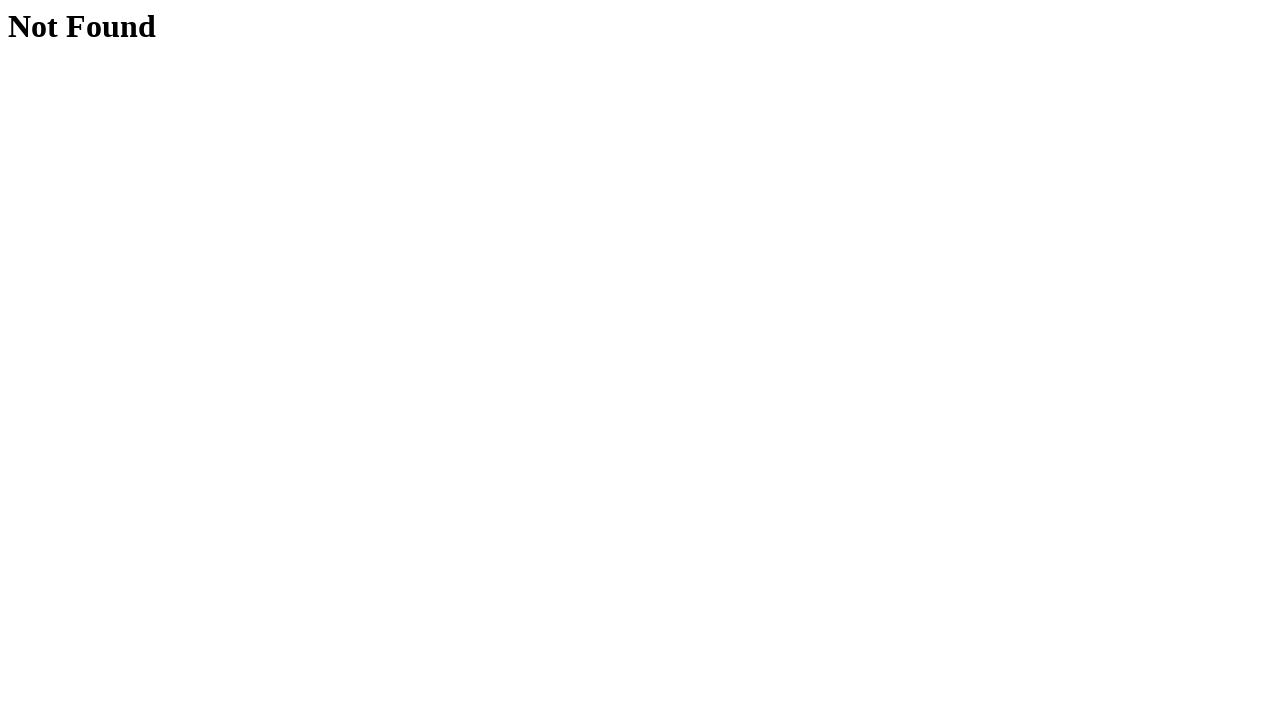

Waited for page to load
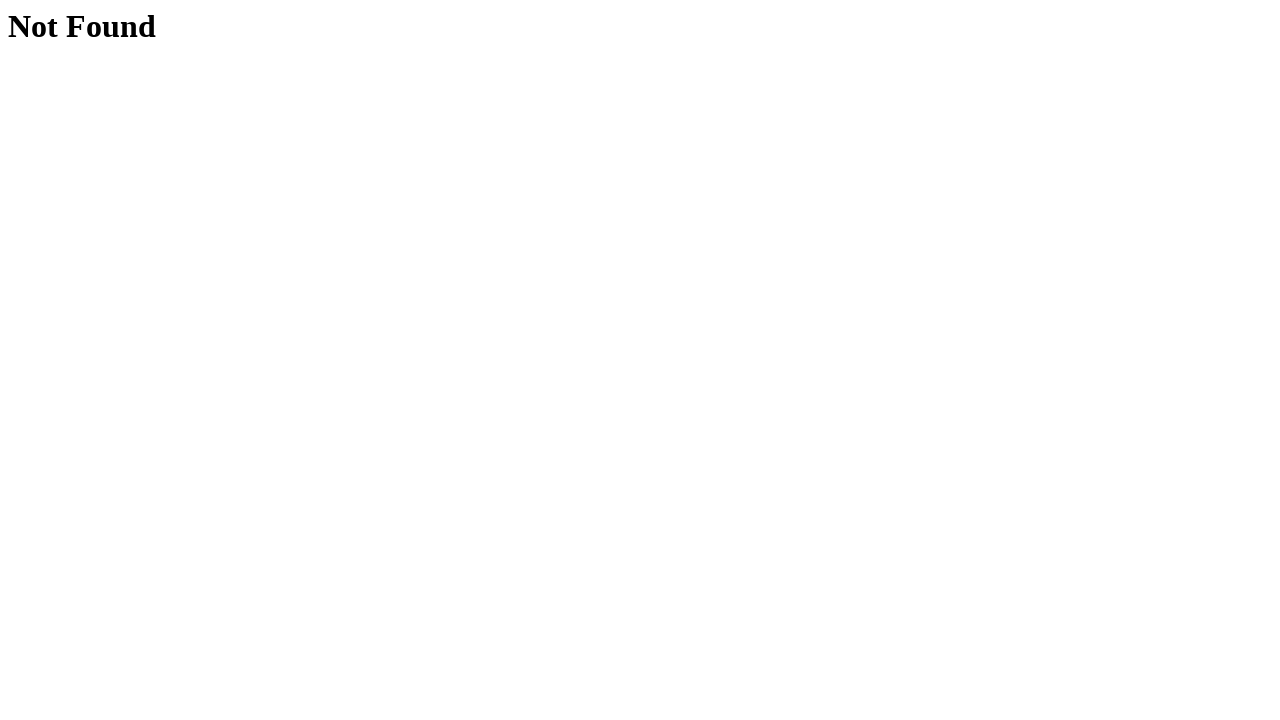

Retrieved body text from page
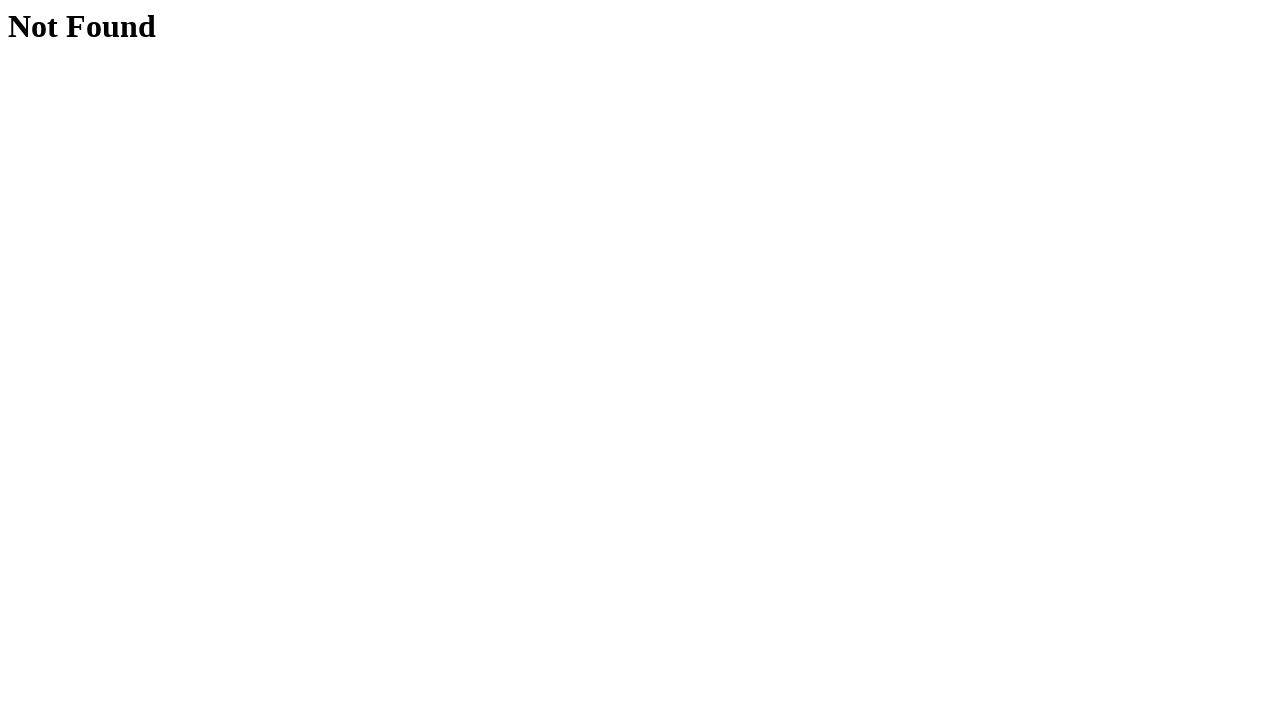

Verified 'Not Found' message is displayed on page
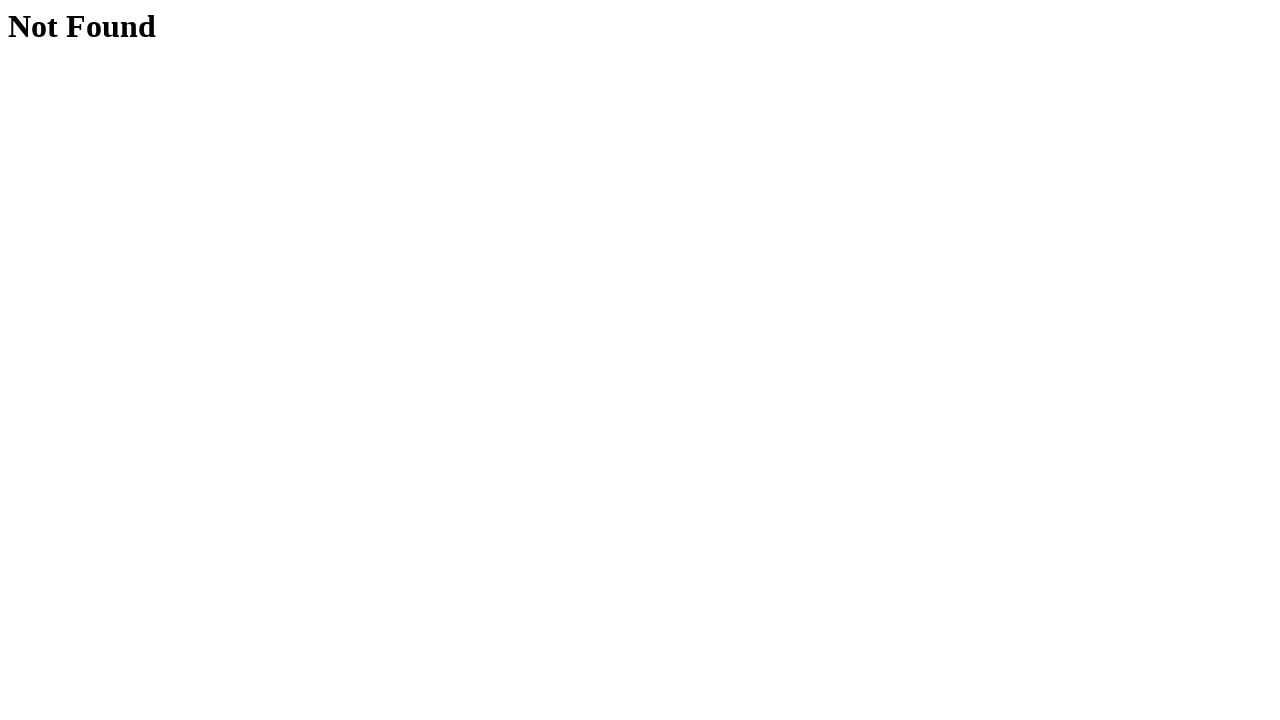

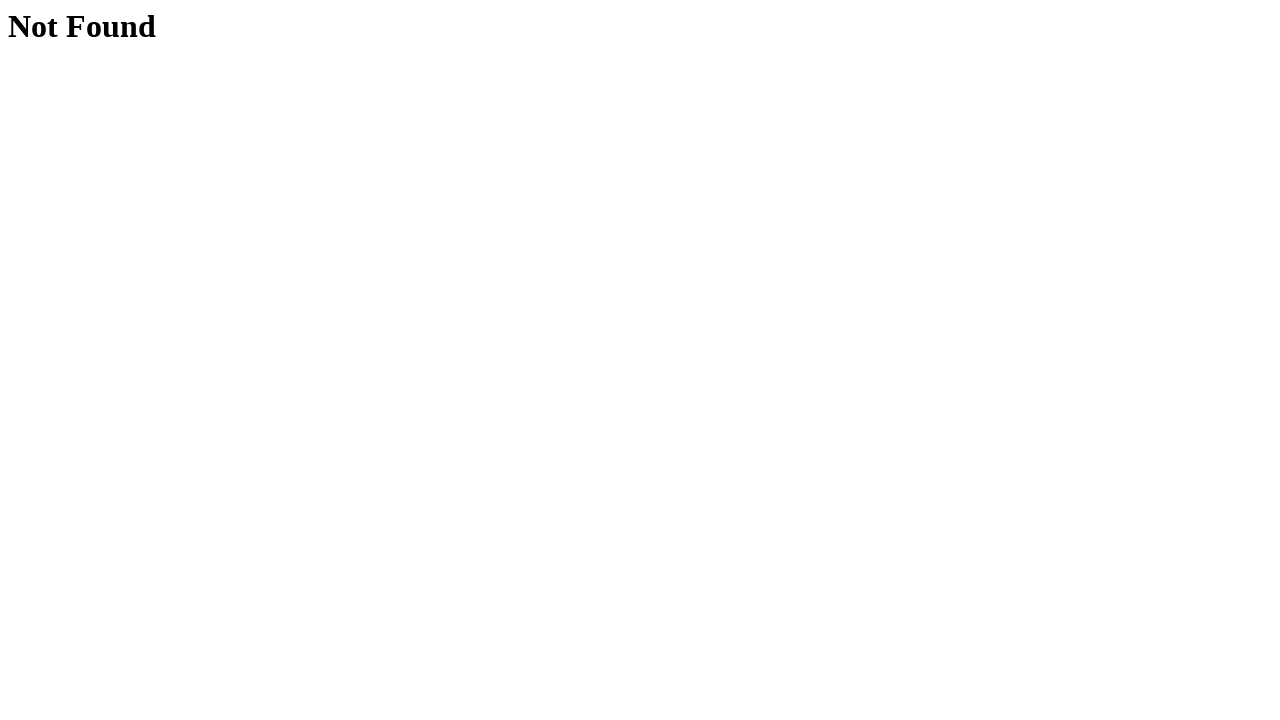